Tests link navigation on the Sauce Labs guinea pig test page by clicking a link and verifying the browser navigates to a new page with the expected title.

Starting URL: https://saucelabs.com/test/guinea-pig

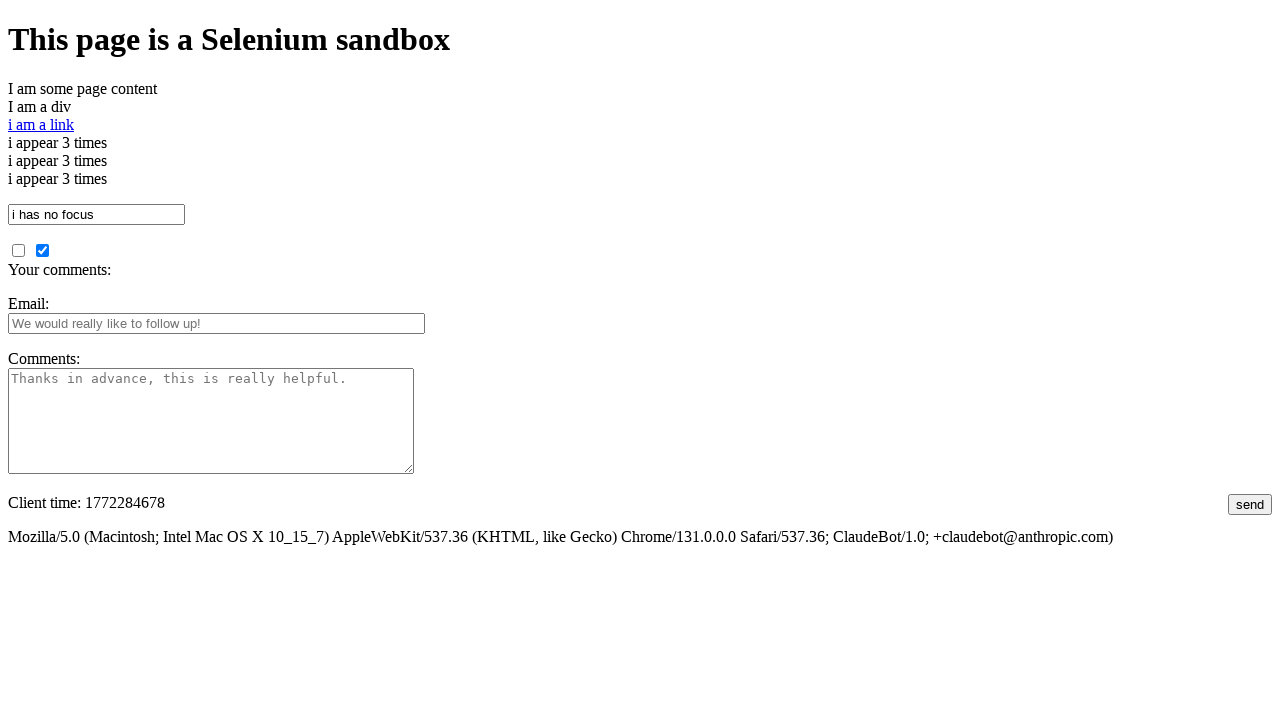

Clicked on the link with id 'i am a link' at (41, 124) on #i\ am\ a\ link
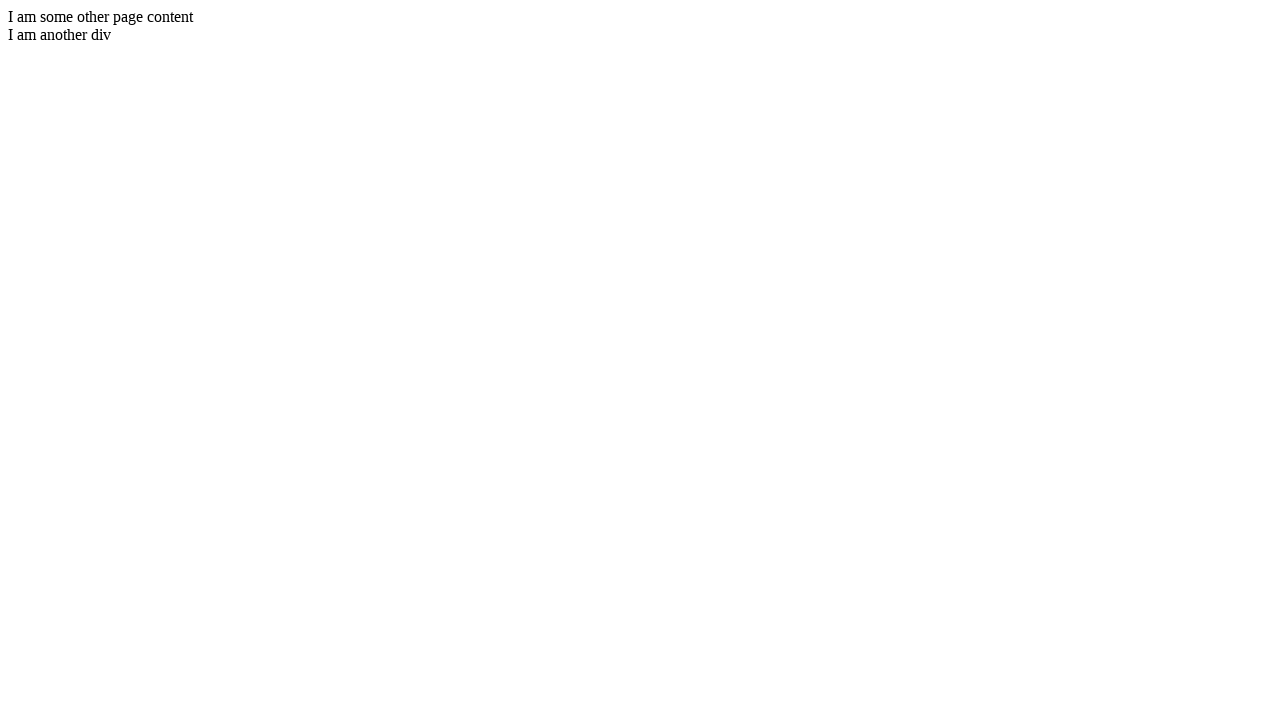

Waited for page load state to complete
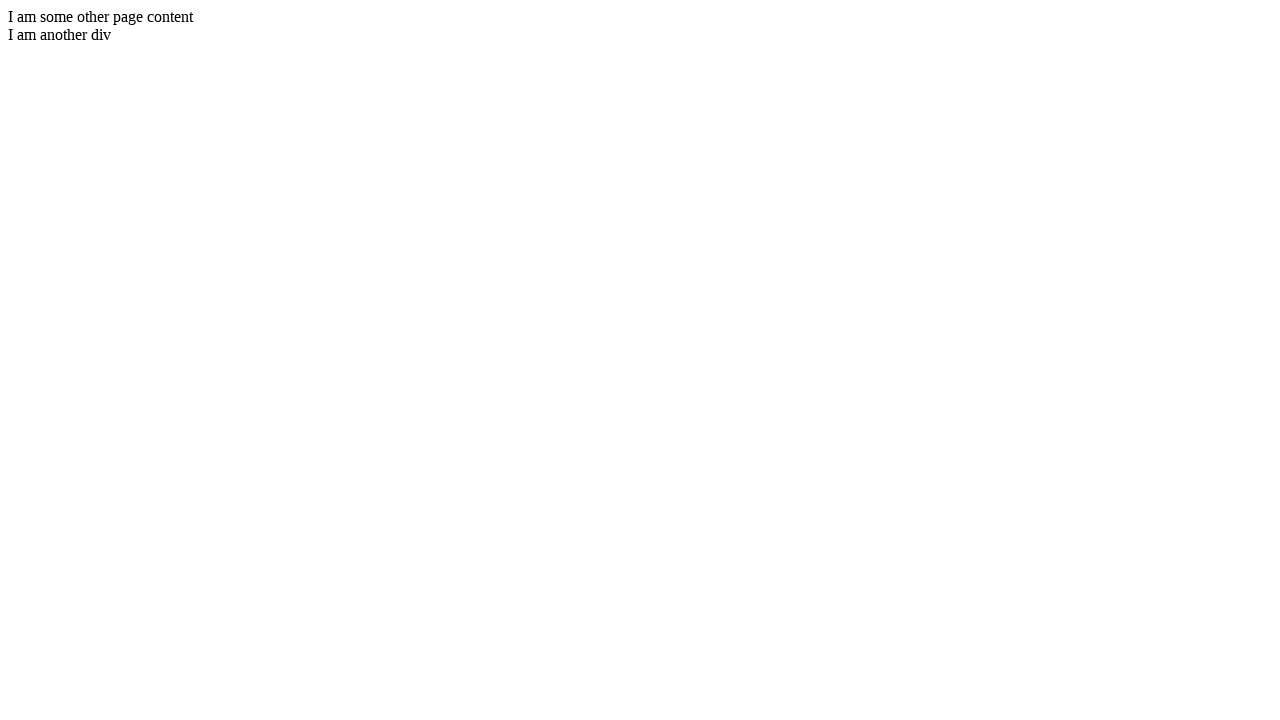

Verified page title is 'I am another page title - Sauce Labs'
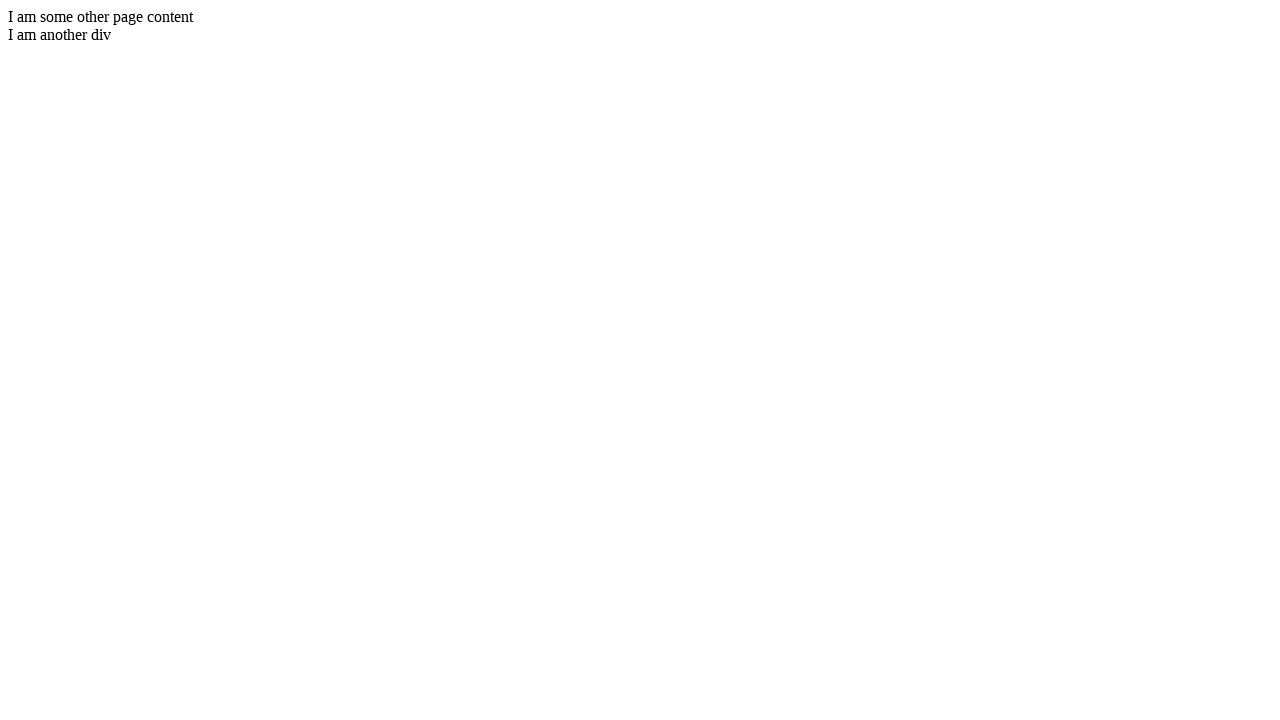

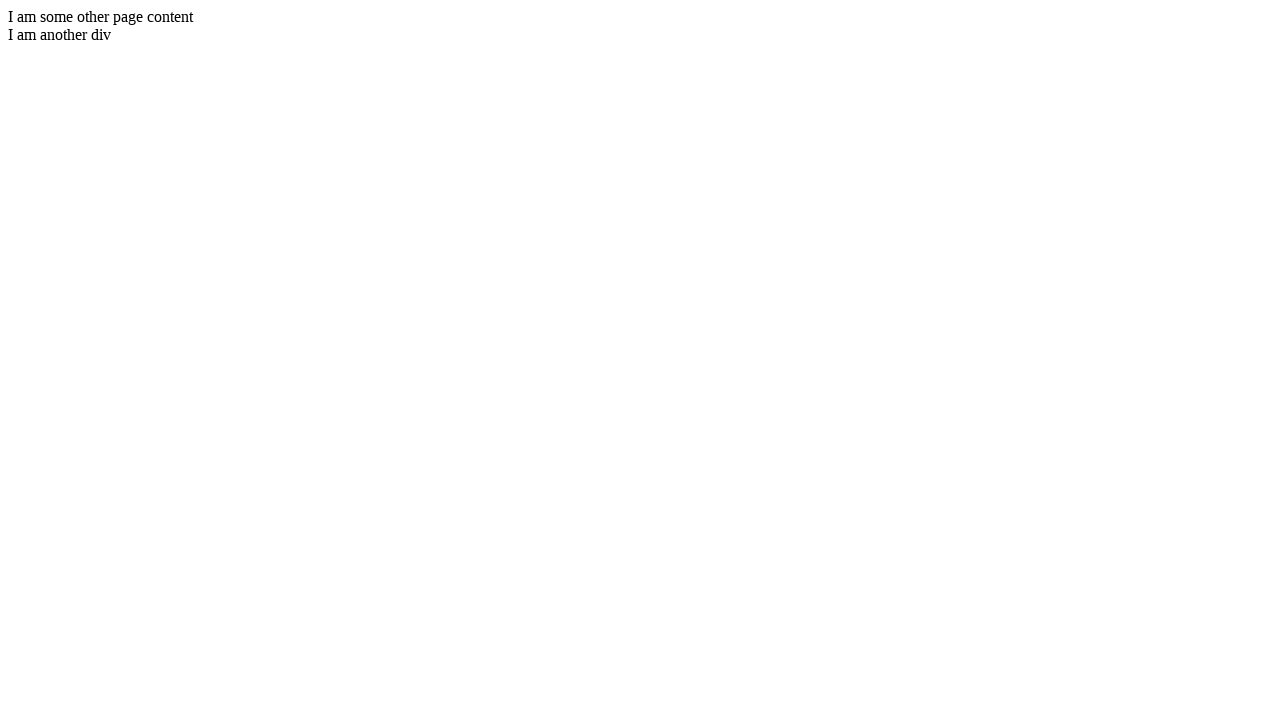